Clicks the 0-9 link and verifies that results are displayed starting with digits

Starting URL: https://www.99-bottles-of-beer.net/abc.html

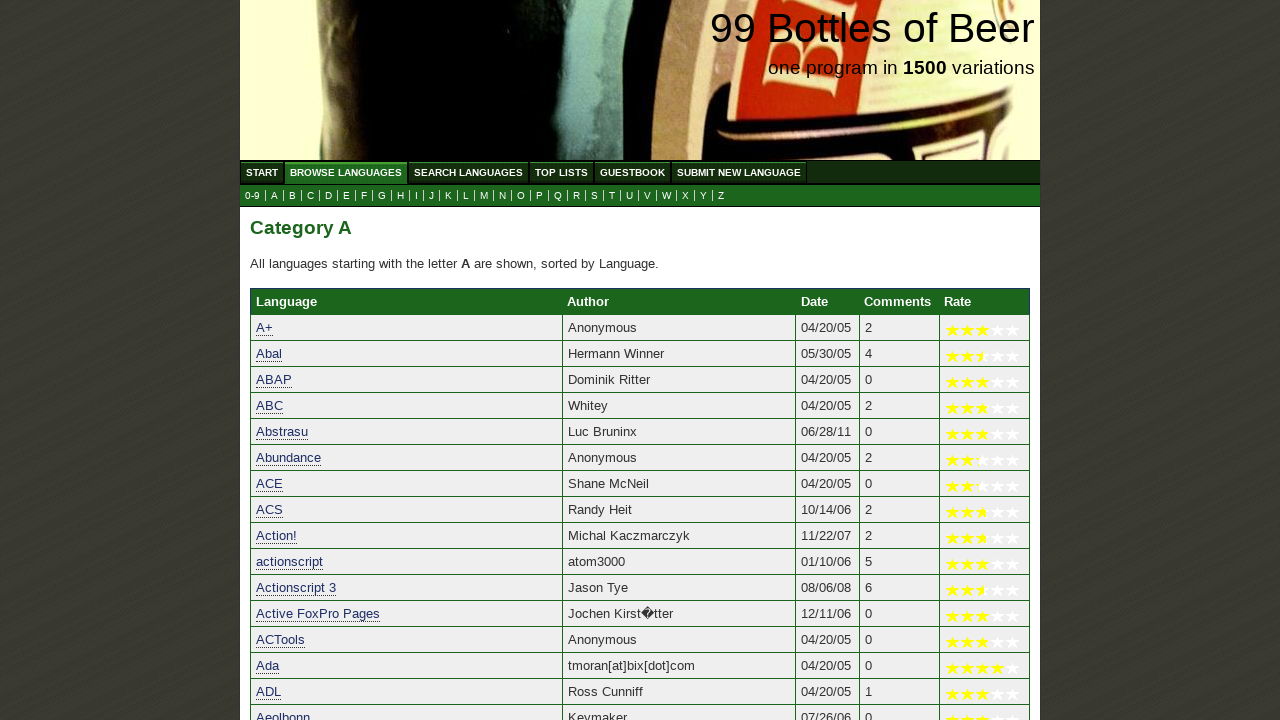

Clicked the 0-9 link at (252, 196) on a[href='0.html']
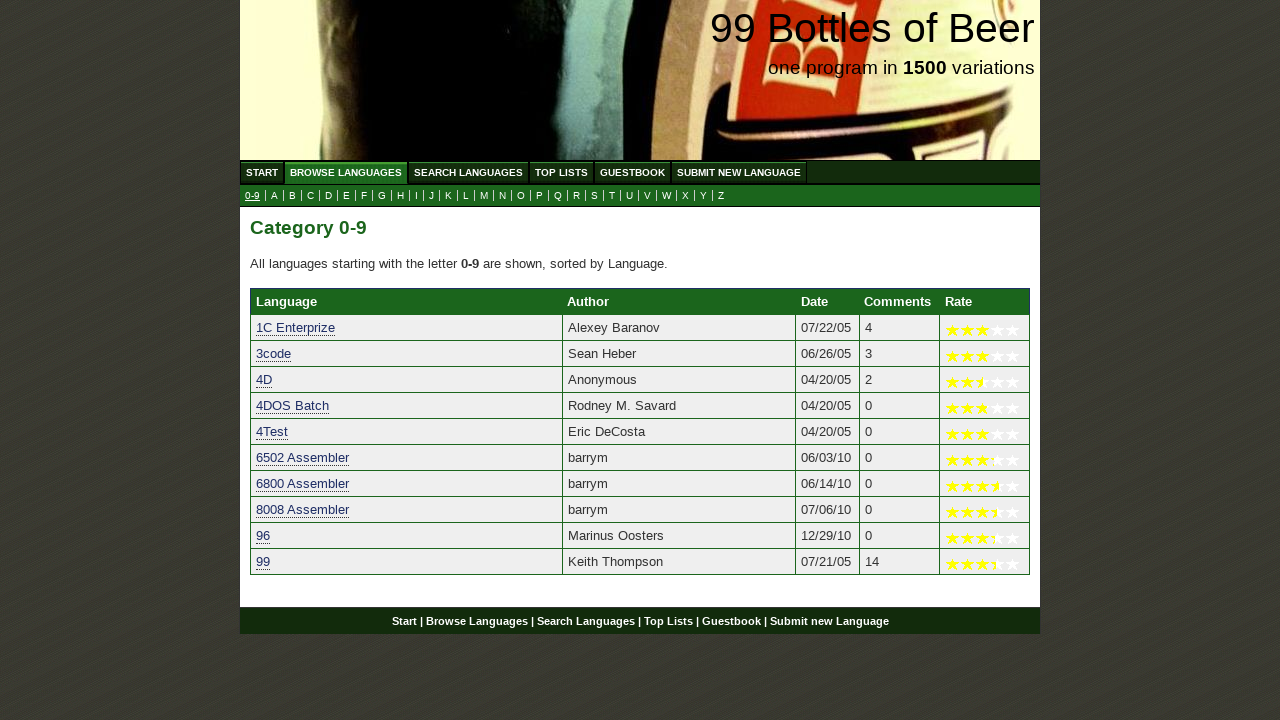

Results loaded starting with digits
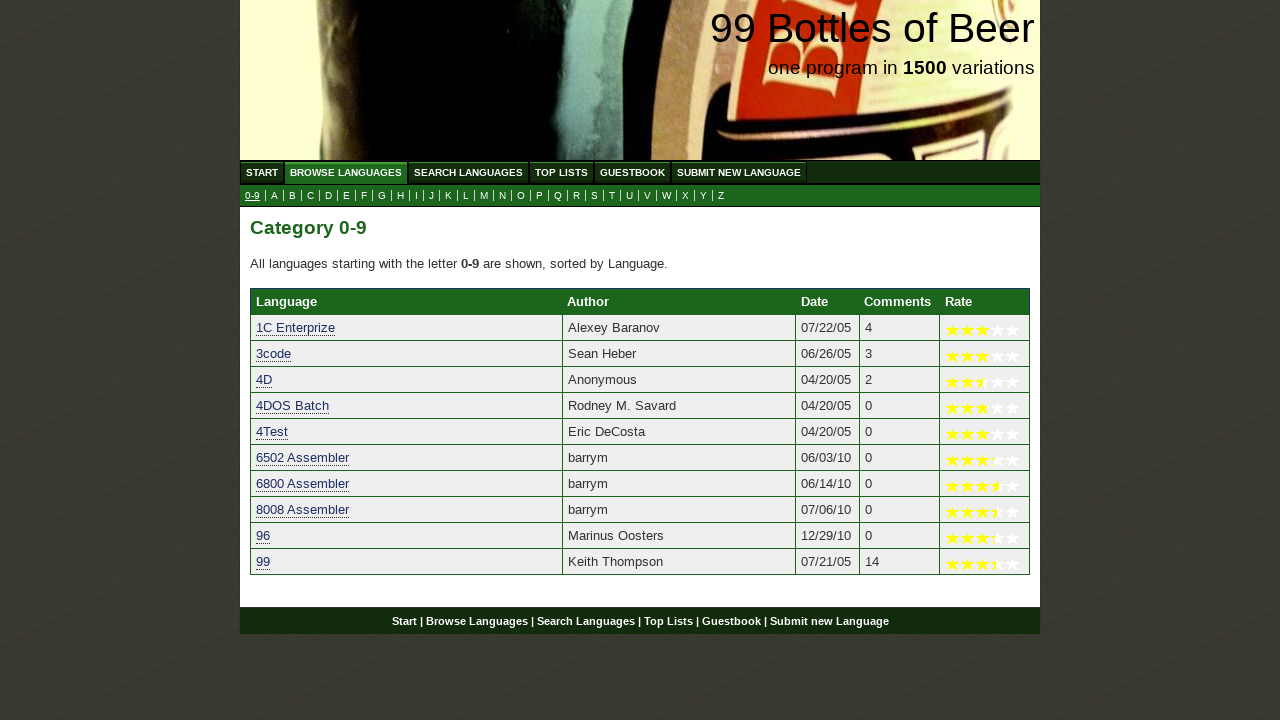

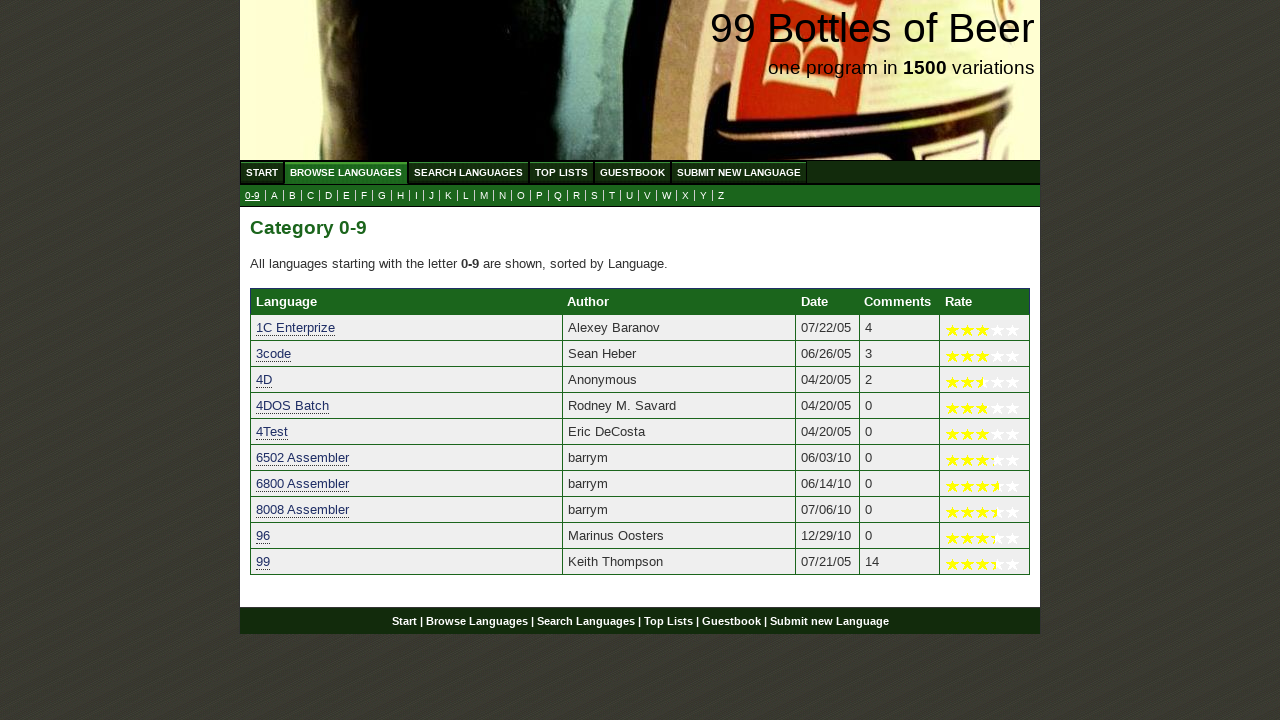